Tests a web form by filling a text field and submitting the form on the Selenium demo page

Starting URL: https://www.selenium.dev/selenium/web/web-form.html

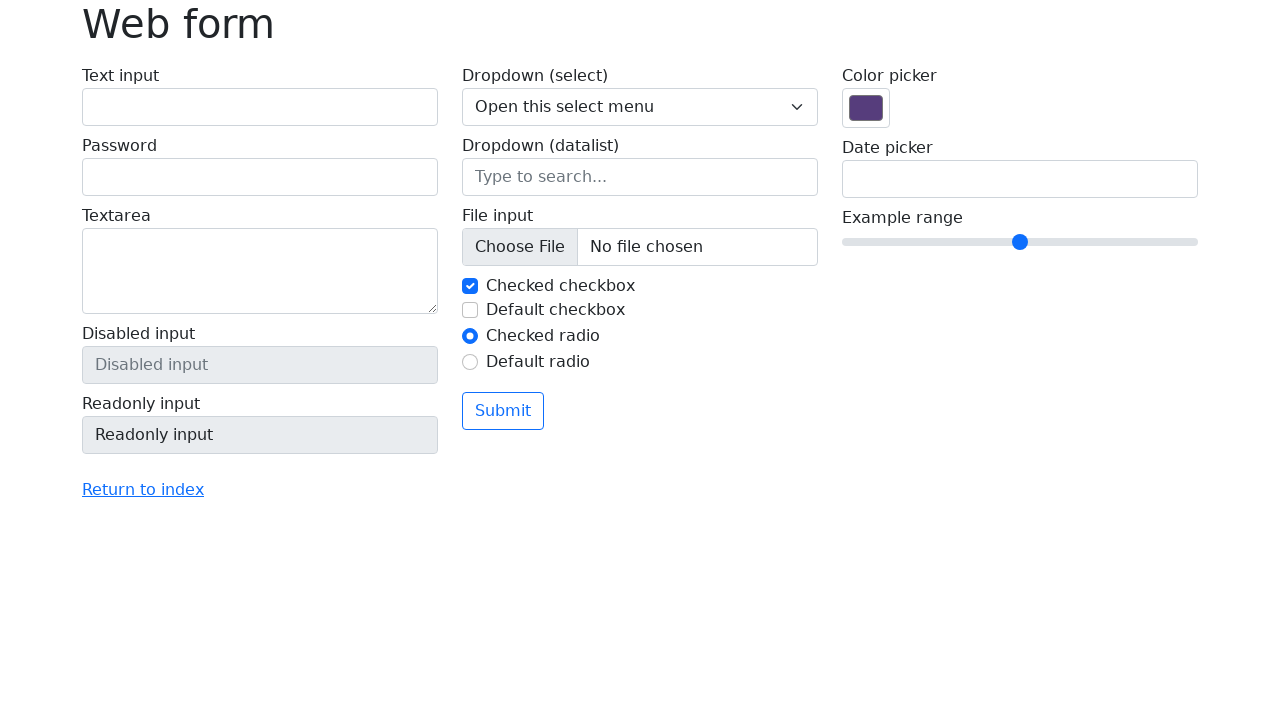

Filled text field with 'Selenium' on input[name='my-text']
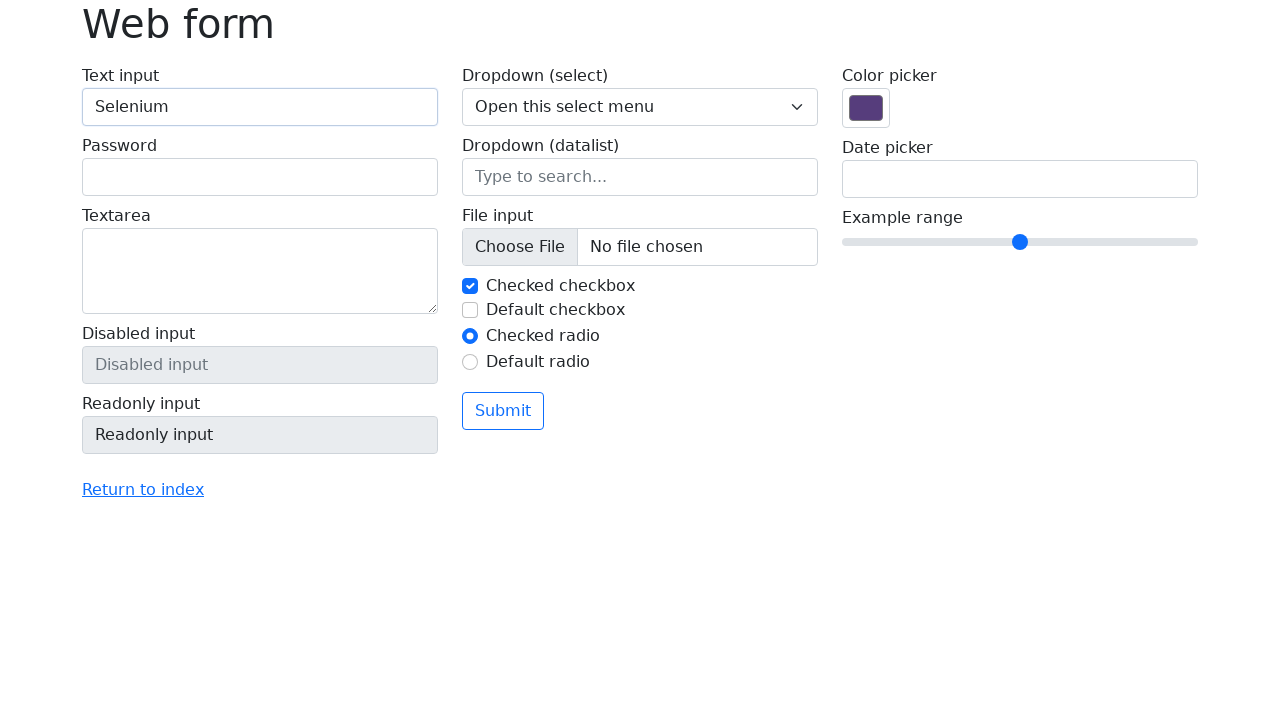

Clicked submit button at (503, 411) on button
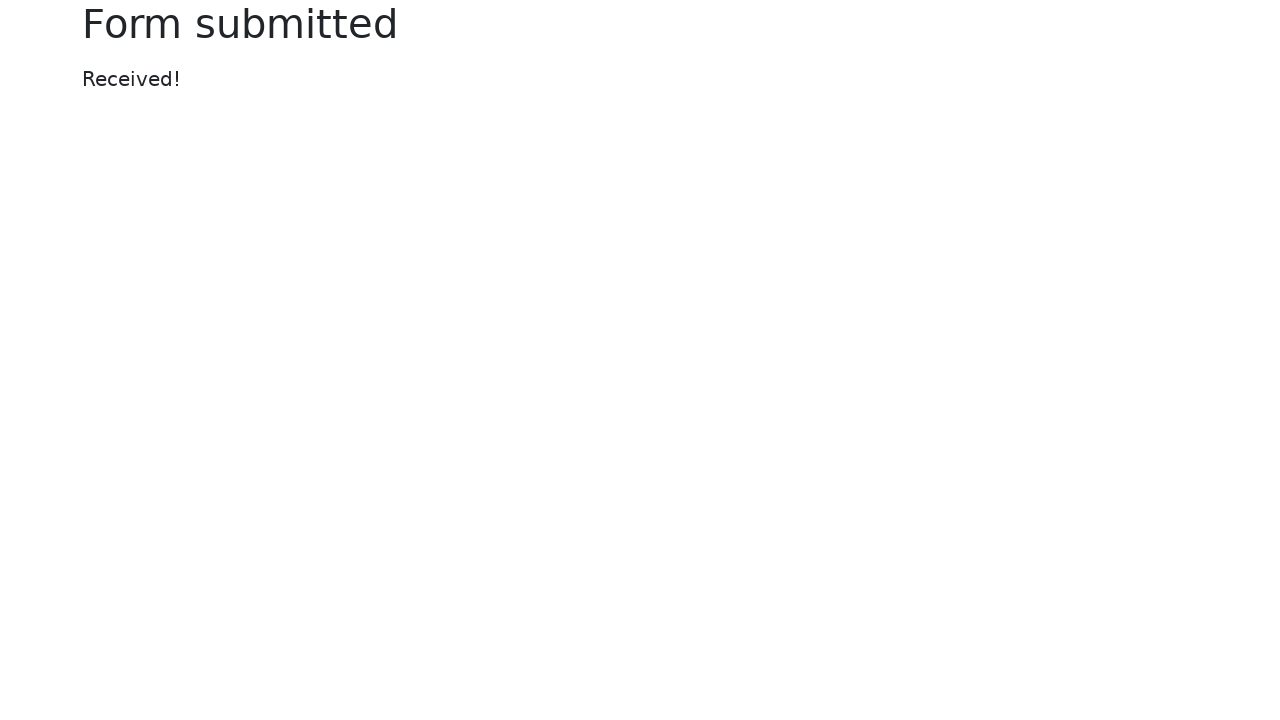

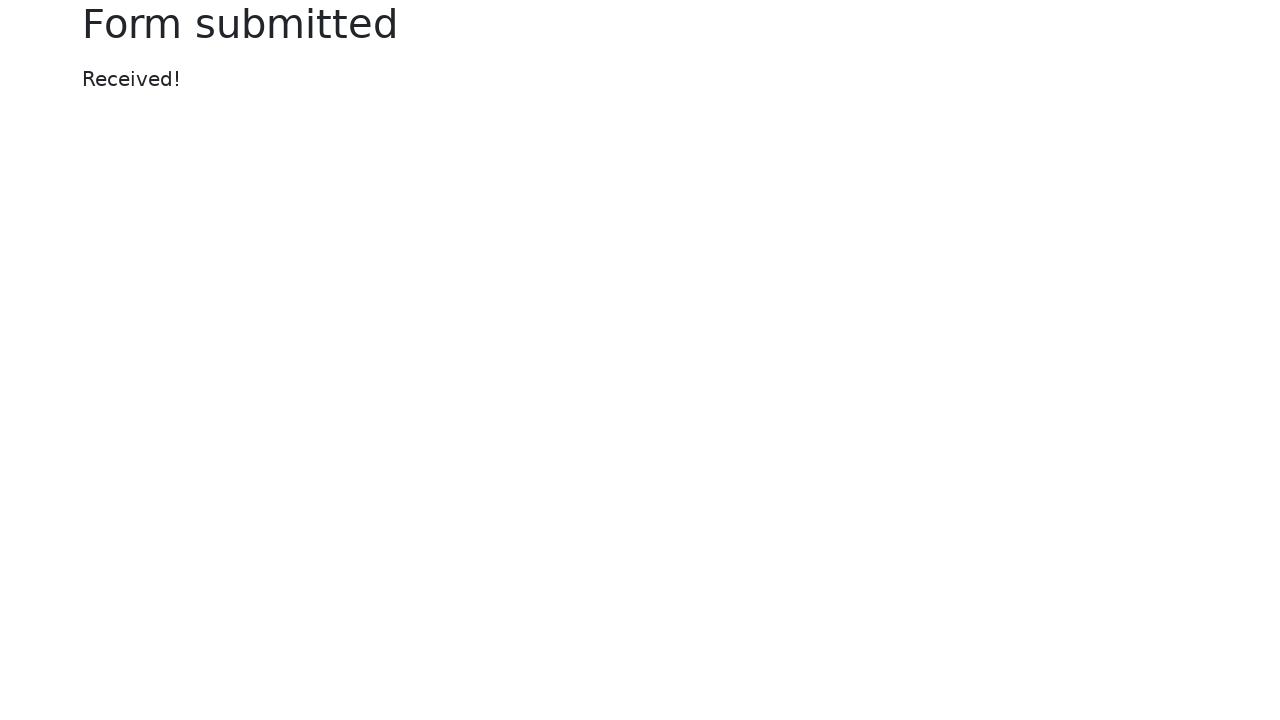